Opens multiple game pages from MarketJS cloud platform in separate browser tabs, testing the ability to navigate to various HTML5 game URLs.

Starting URL: https://safesites.marketjs-cloud2.com/en/safesites-whats-grandma-hiding/index.html

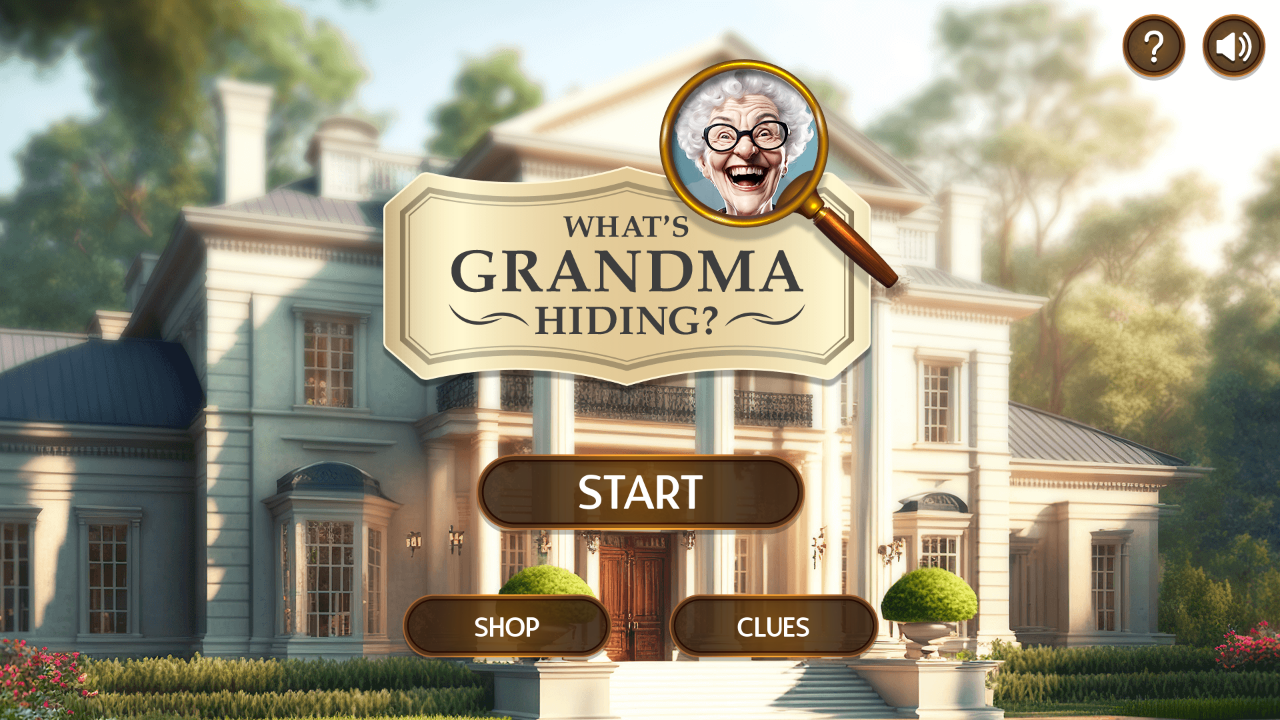

Initial page loaded with domcontentloaded state
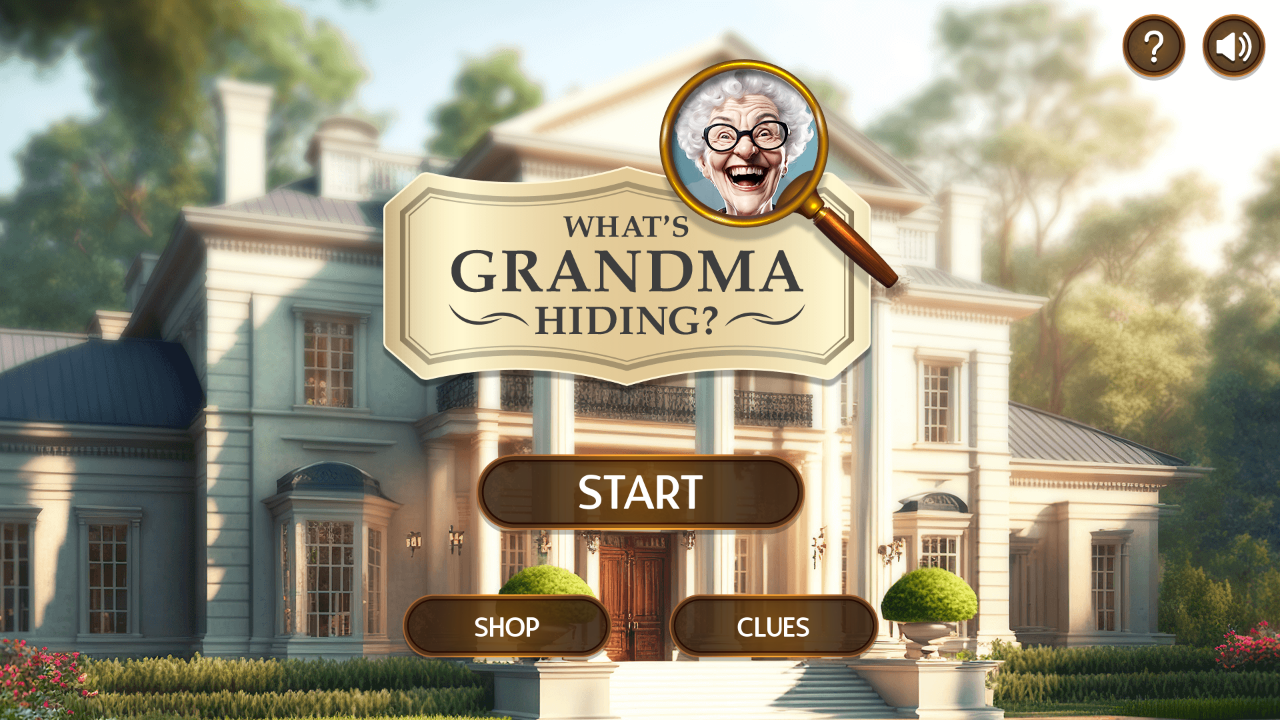

Opened new browser tab
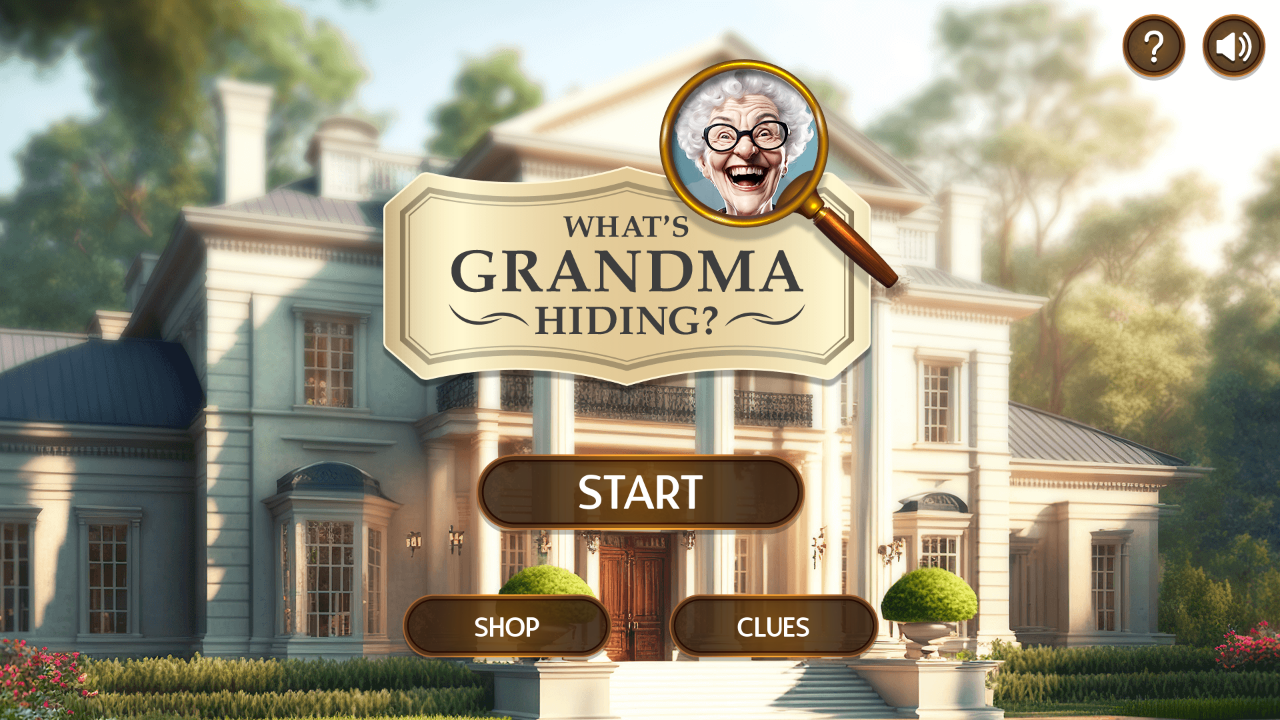

Navigated to game URL: https://safesites.marketjs-cloud2.com/en/safesites-coin-empire-advanced/index.html
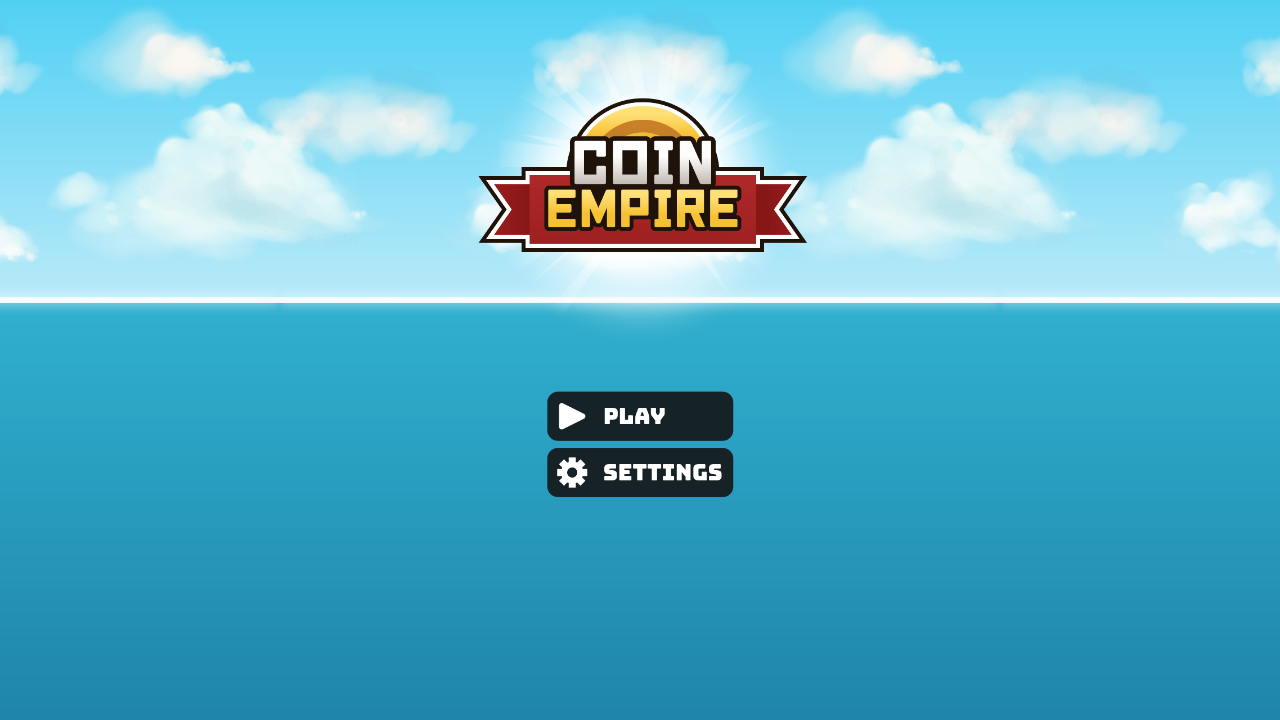

Game page loaded with domcontentloaded state
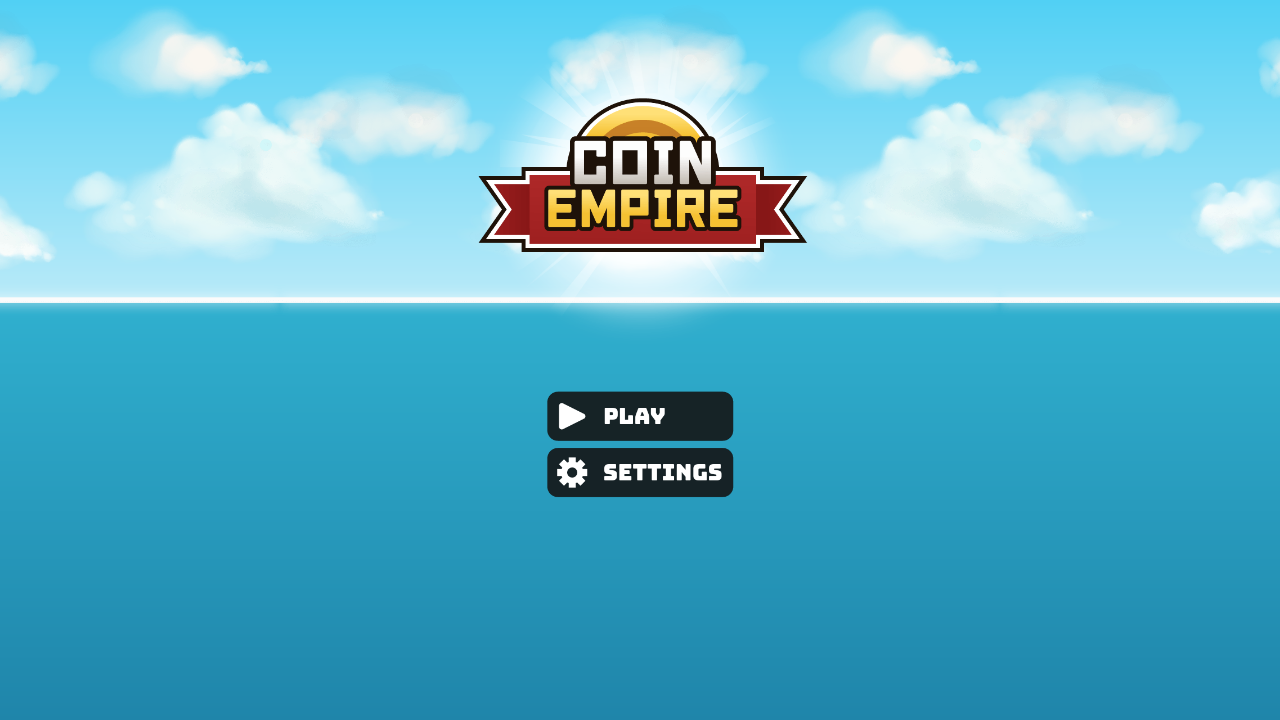

Opened new browser tab
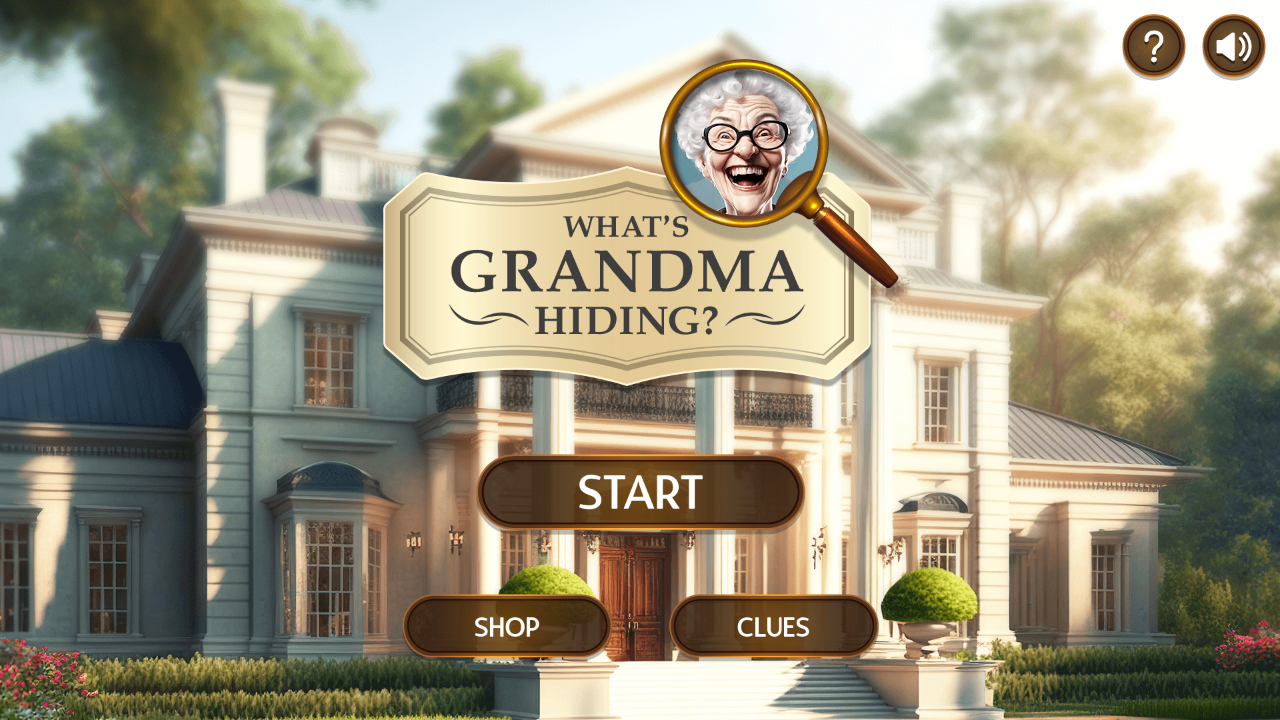

Navigated to game URL: https://safesites.marketjs-cloud2.com/en/safesites-omg-zombie-run/index.html
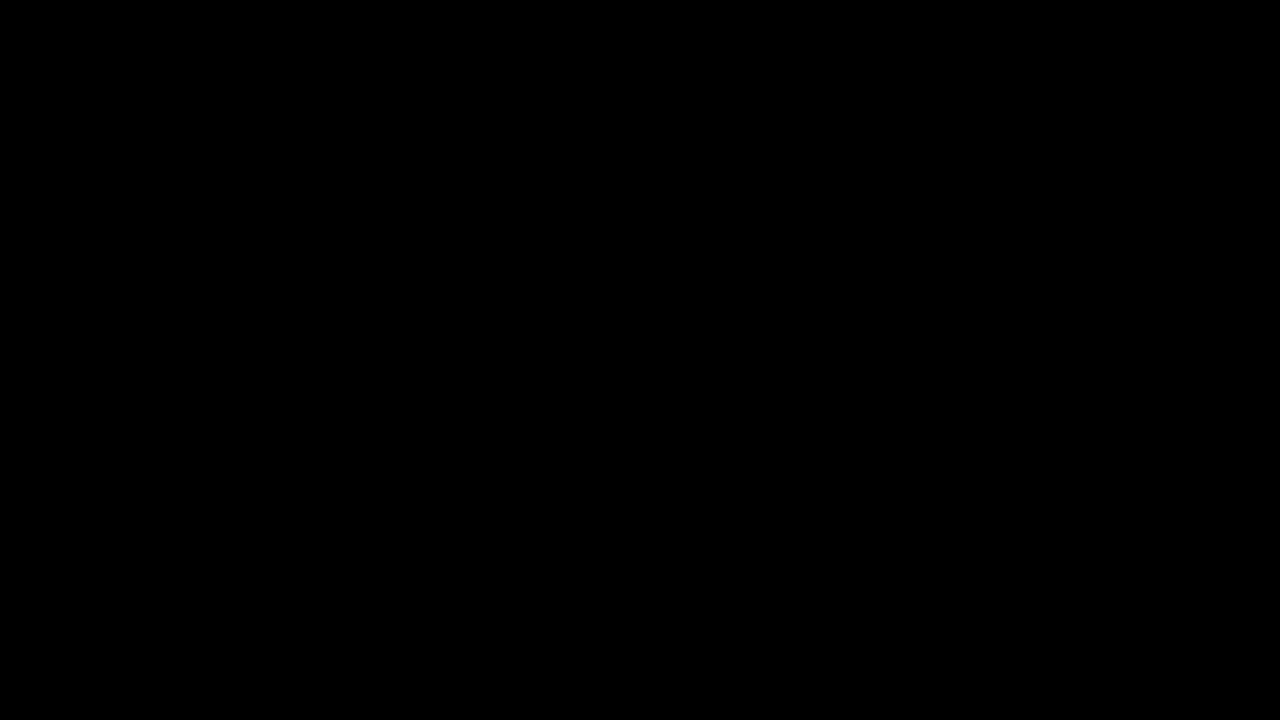

Game page loaded with domcontentloaded state
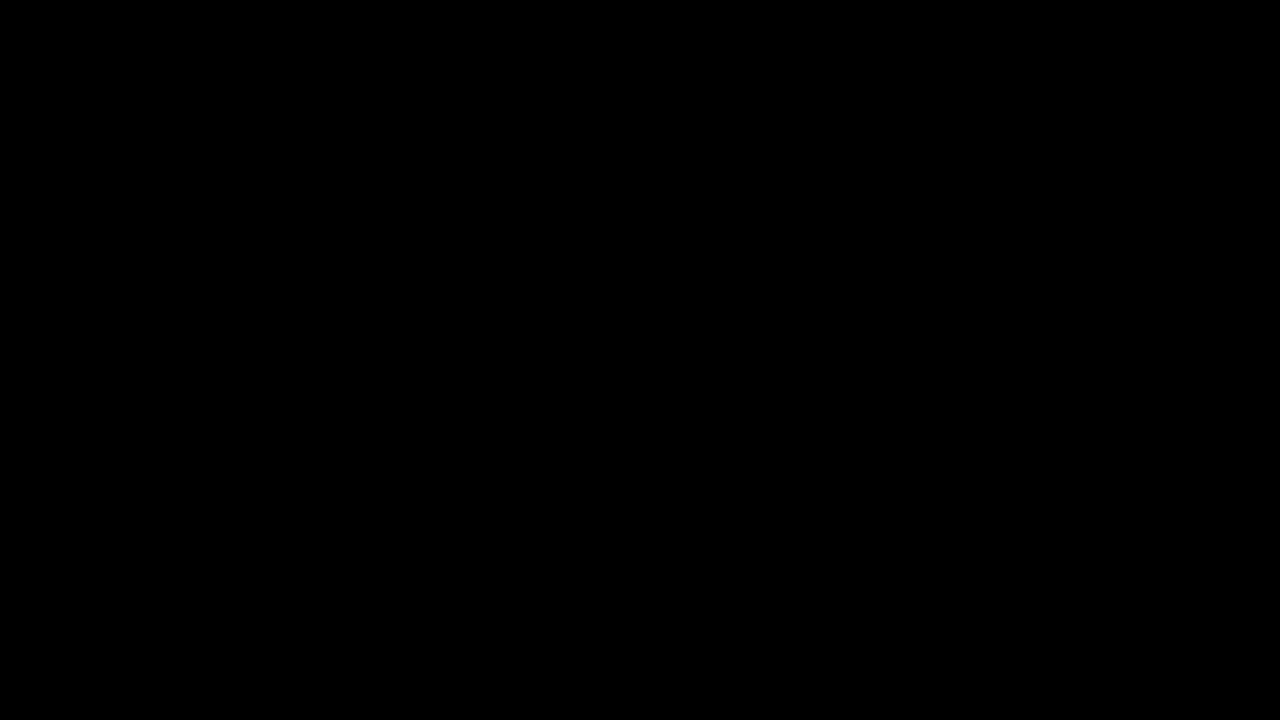

Opened new browser tab
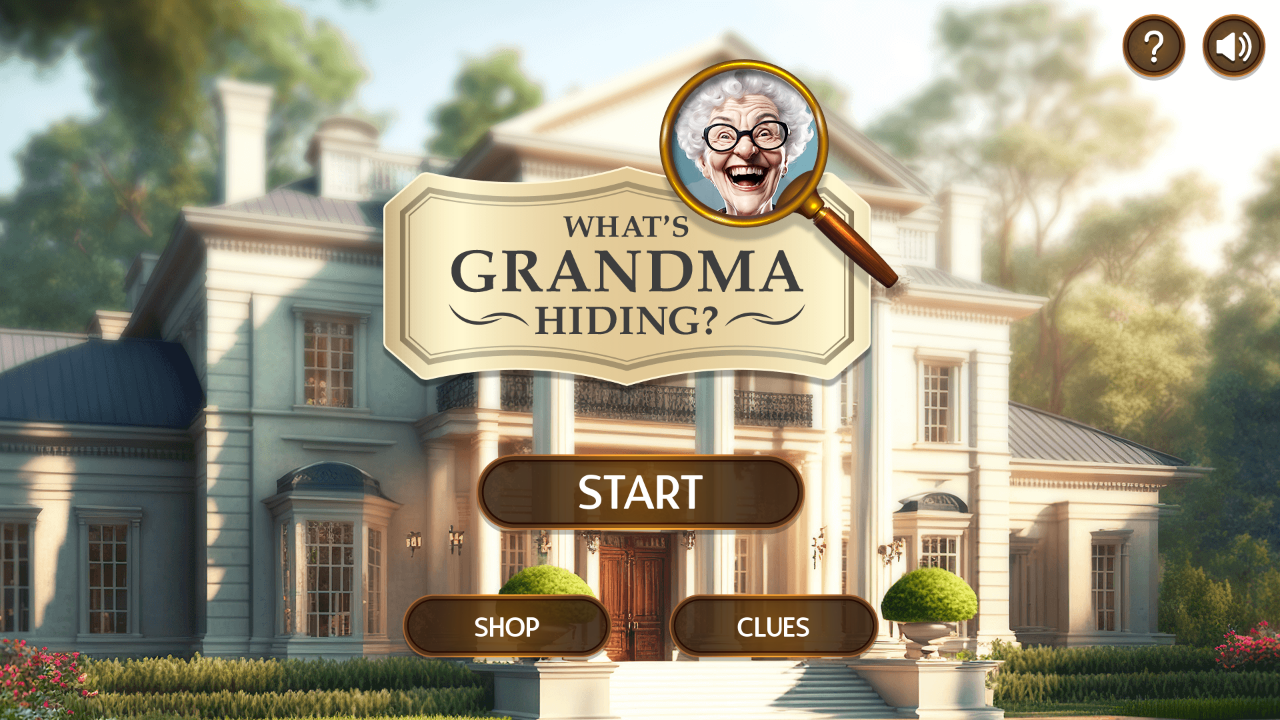

Navigated to game URL: https://safesites.marketjs-cloud2.com/en/safesites-king-kong-kart-racing/index.html
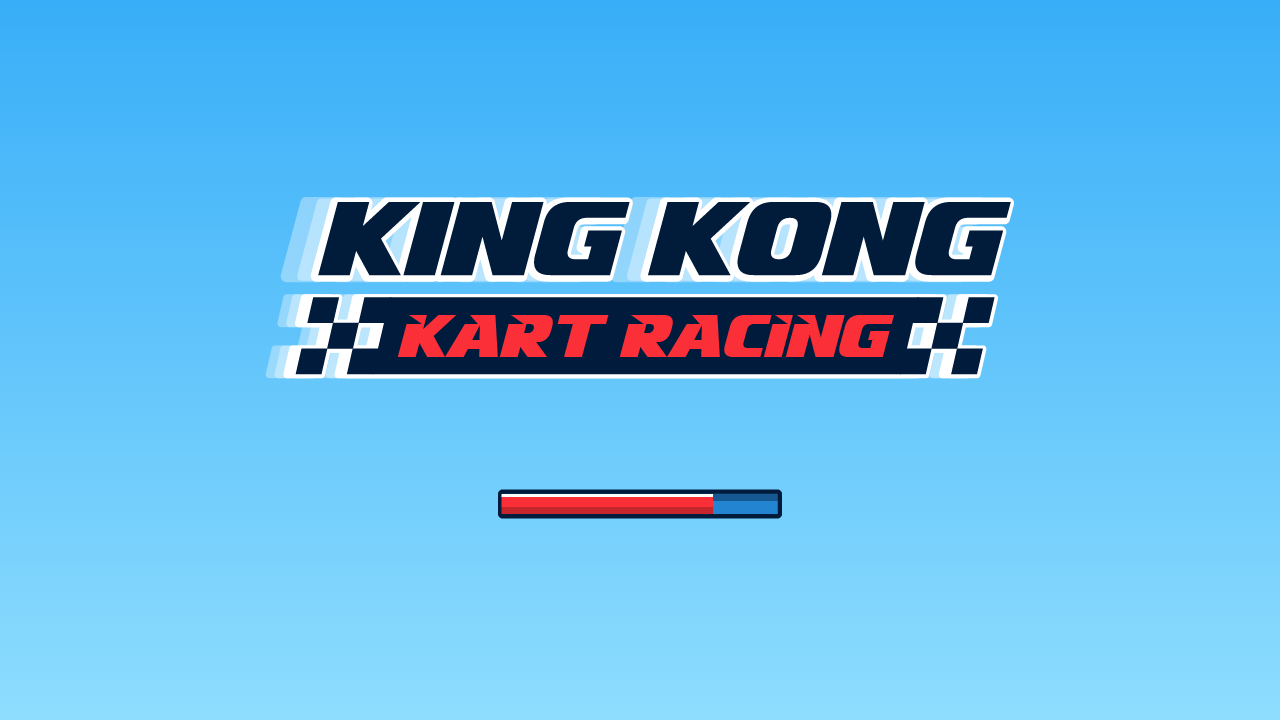

Game page loaded with domcontentloaded state
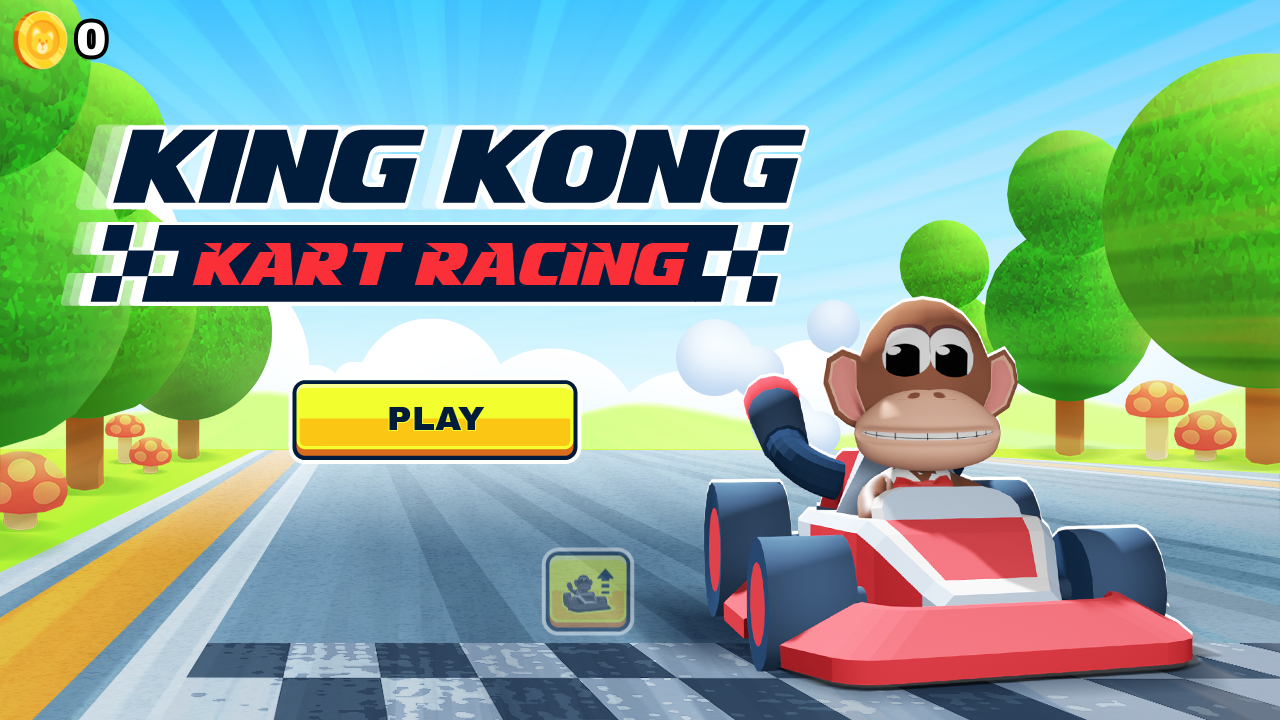

Opened new browser tab
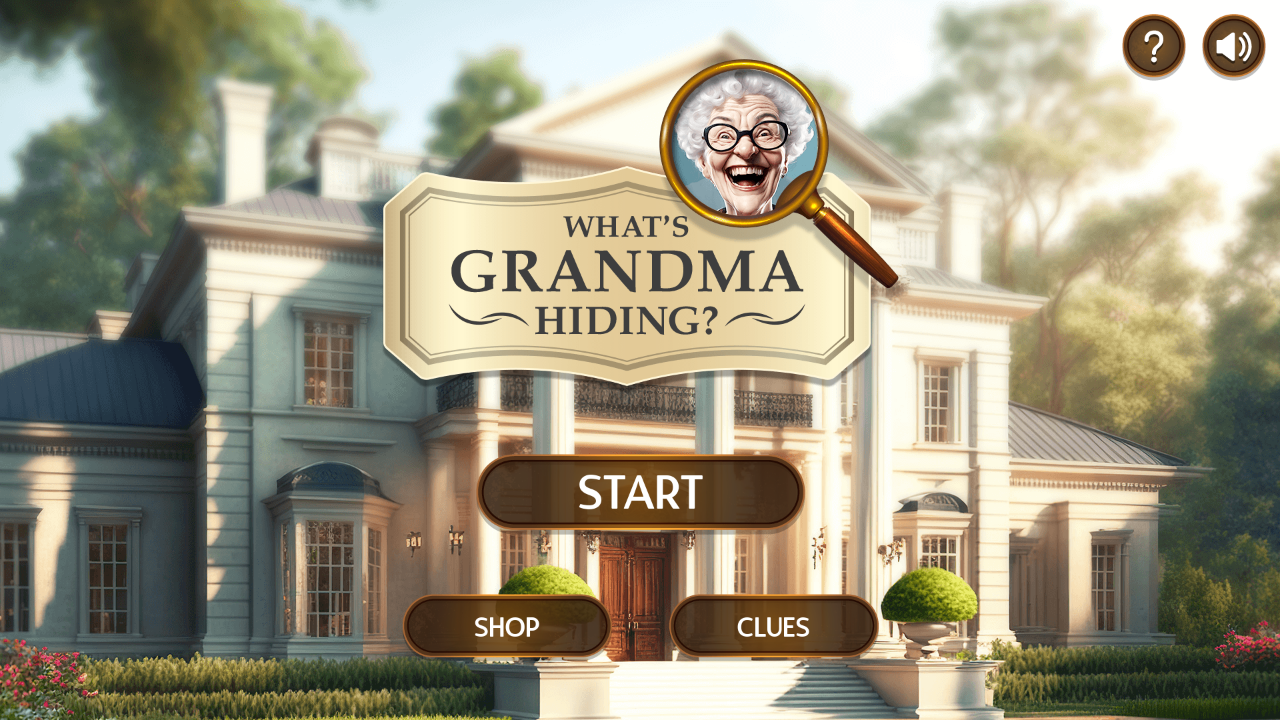

Navigated to game URL: https://safesites.marketjs-cloud2.com/en/safesites-idle-mole-empire/index.html
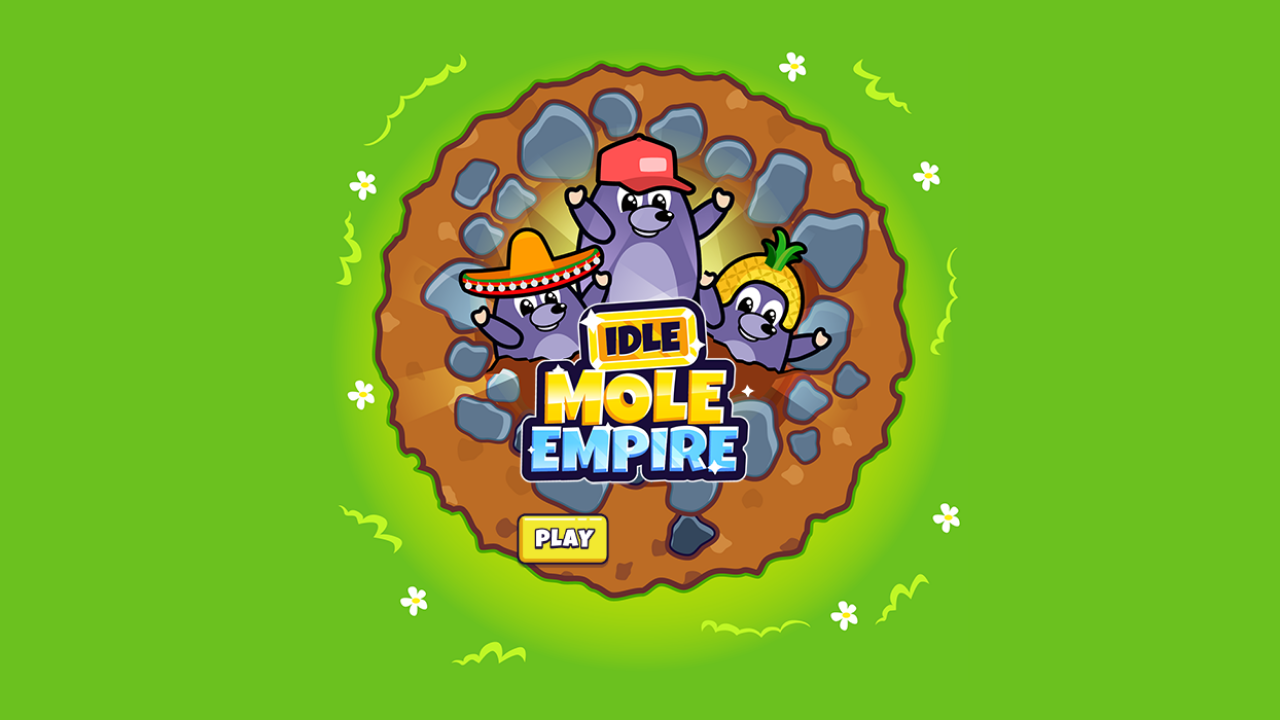

Game page loaded with domcontentloaded state
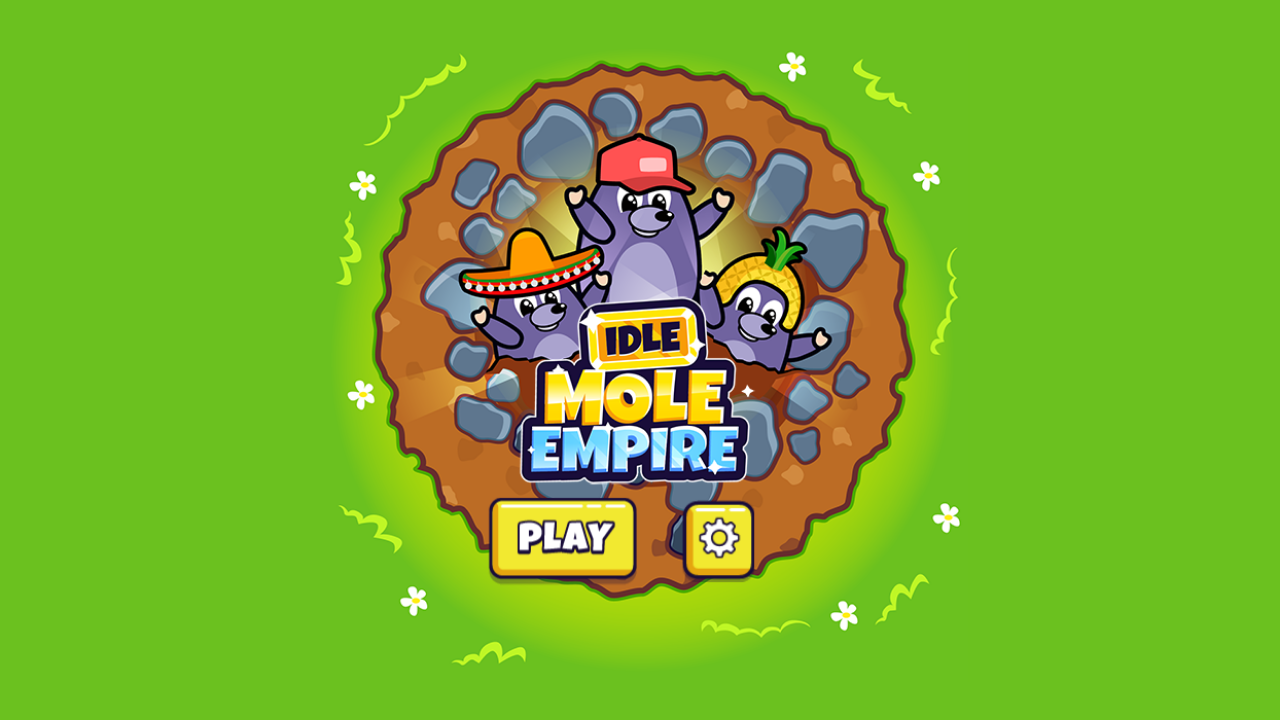

Opened new browser tab
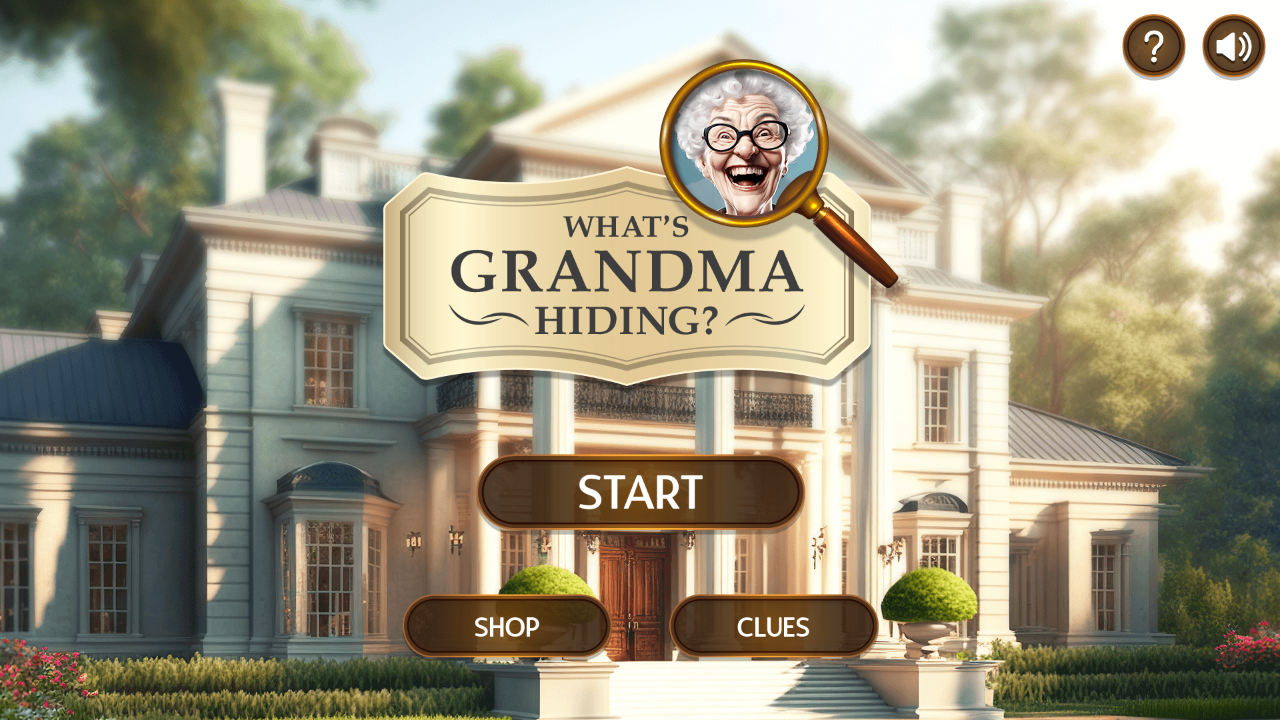

Navigated to game URL: https://safesites.marketjs-cloud2.com/en/safesites-office-wrestling-royale/index.html
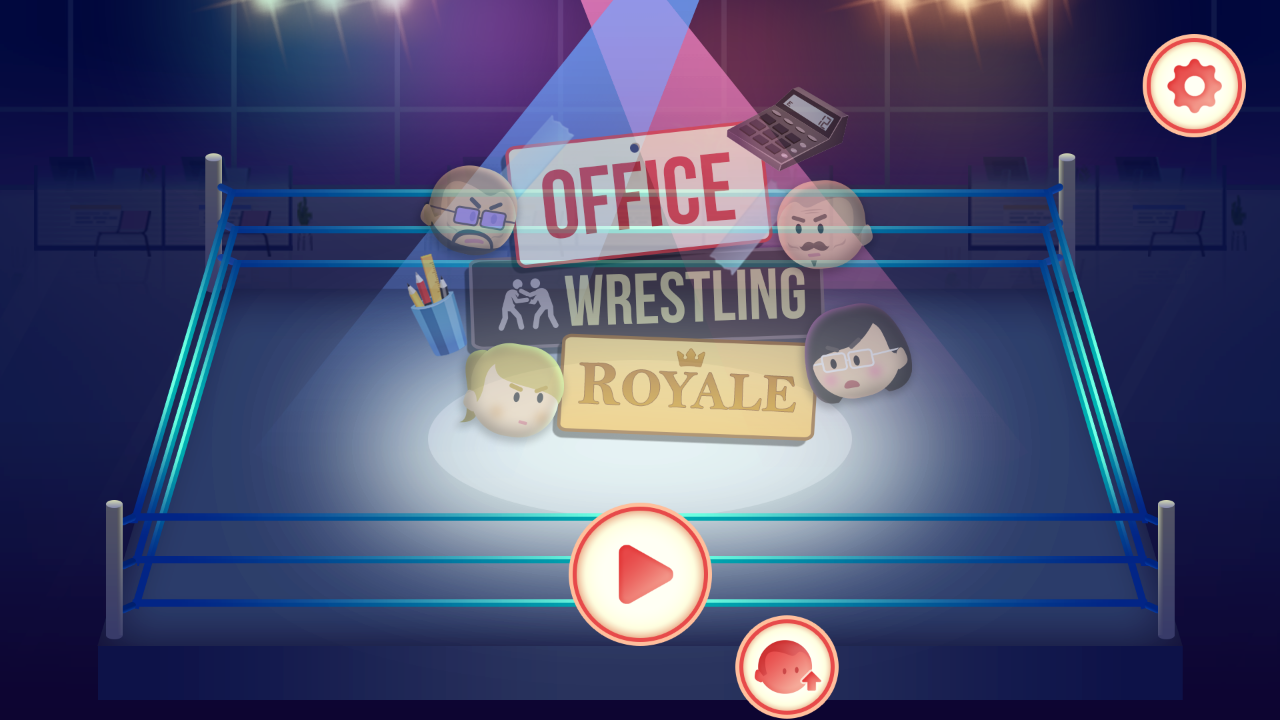

Game page loaded with domcontentloaded state
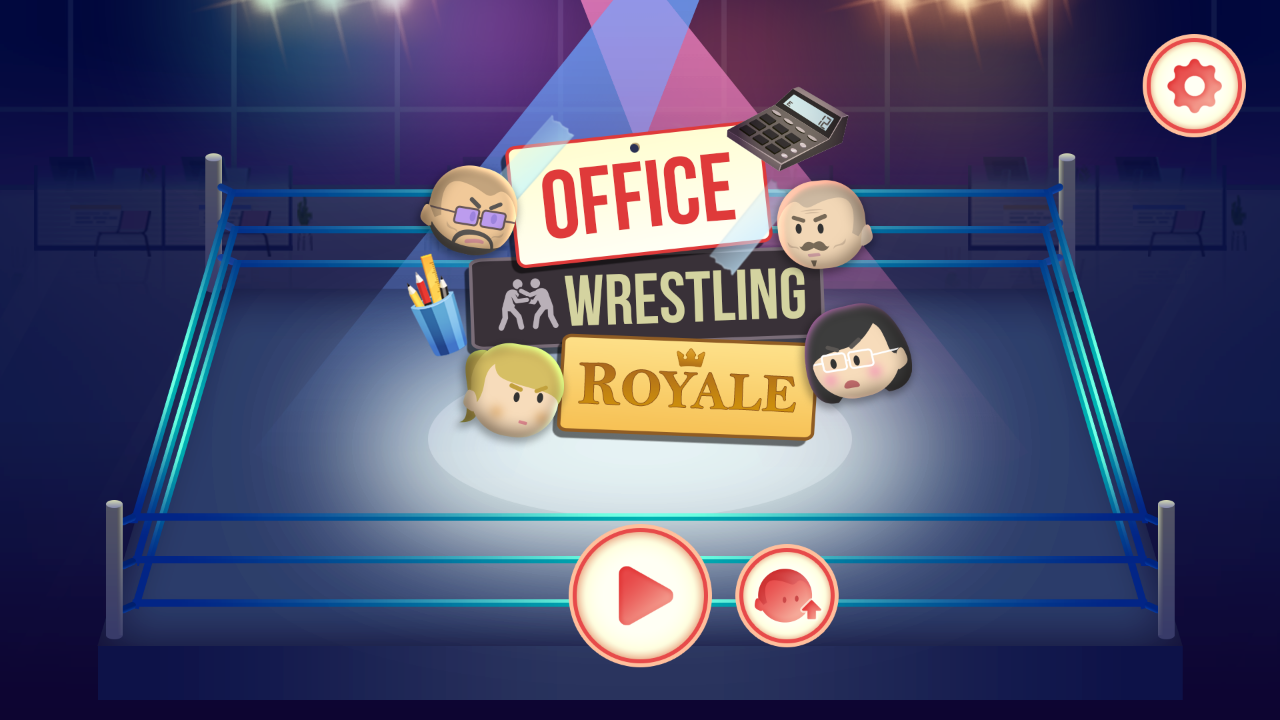

Opened new browser tab
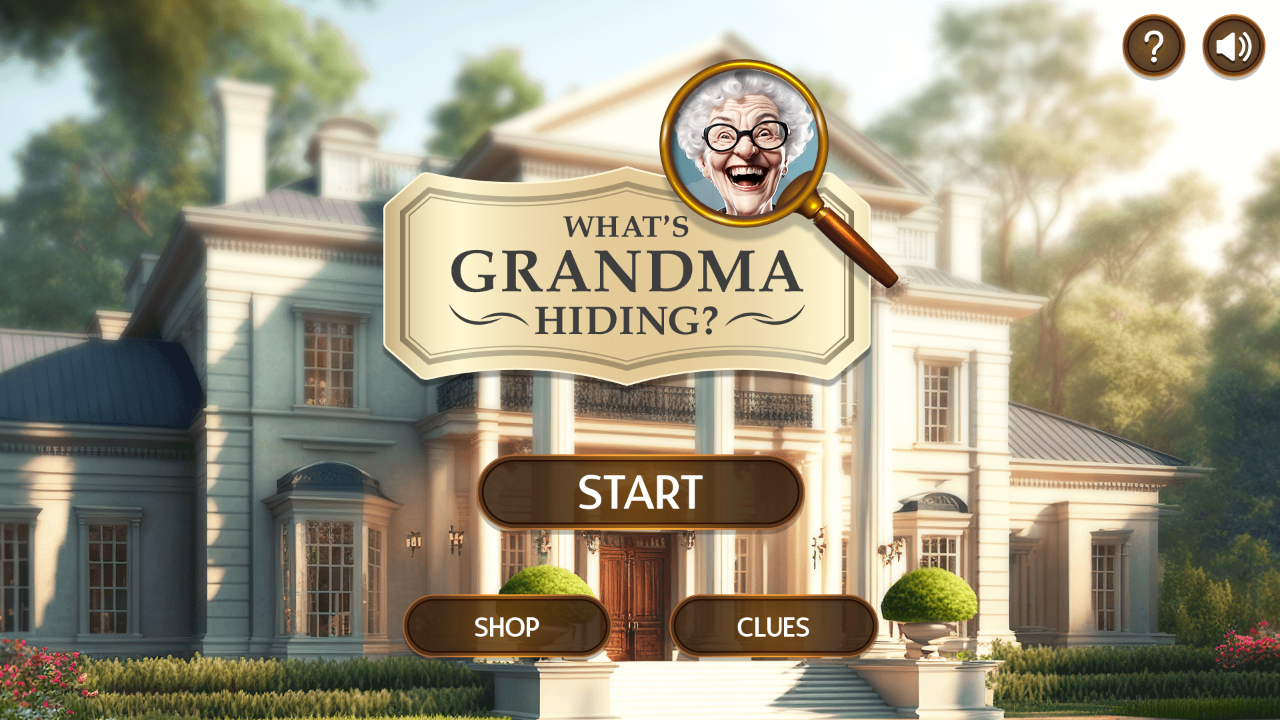

Navigated to game URL: https://safesites.marketjs-cloud2.com/en/safesites-hercules-climb/index.html
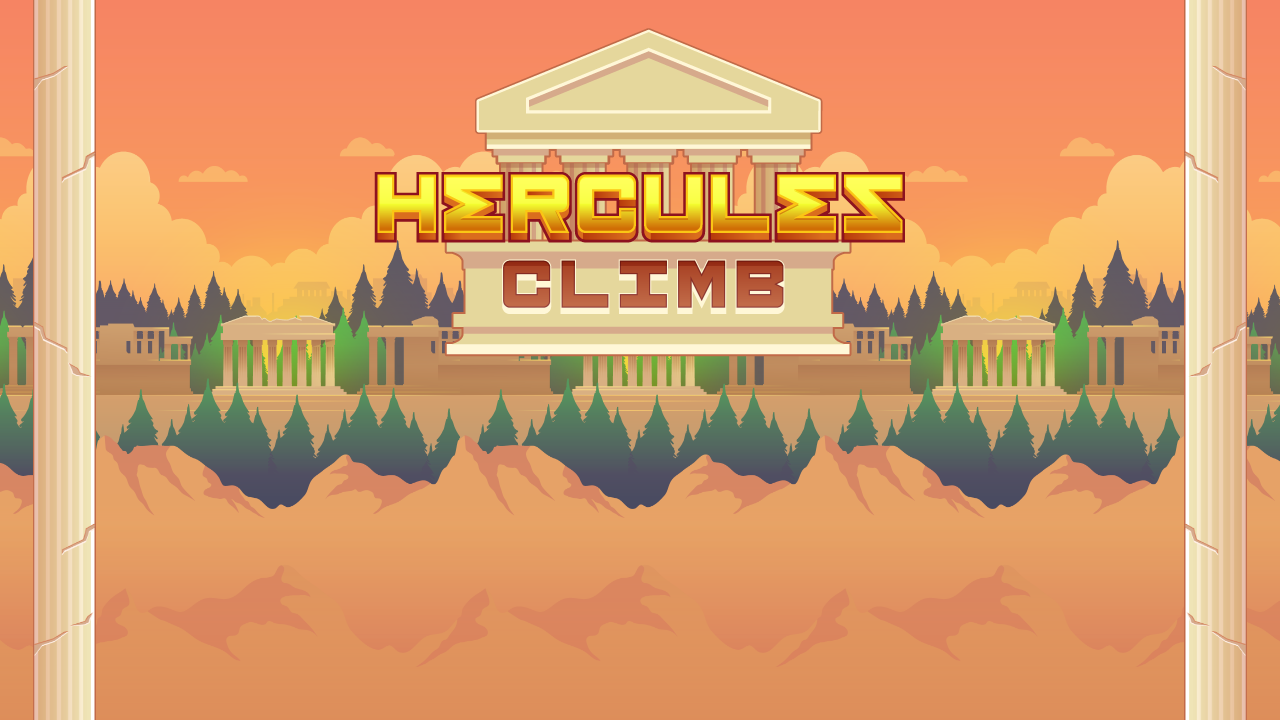

Game page loaded with domcontentloaded state
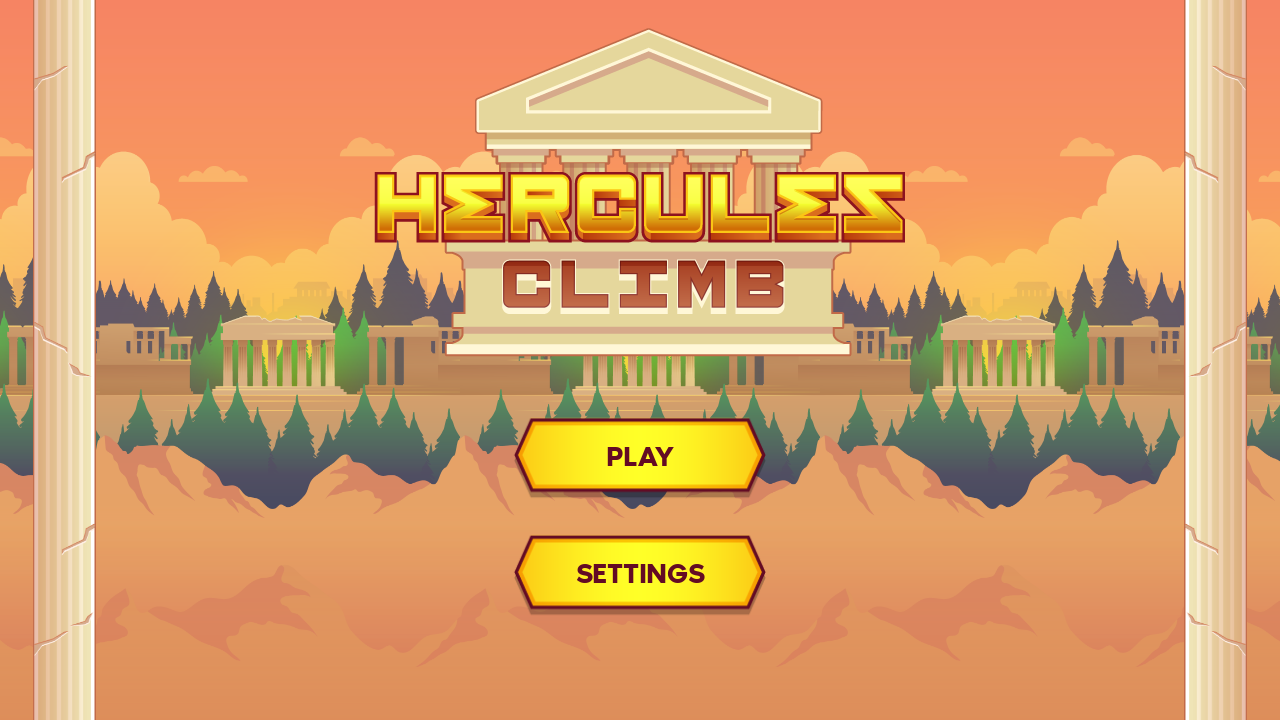

Opened new browser tab
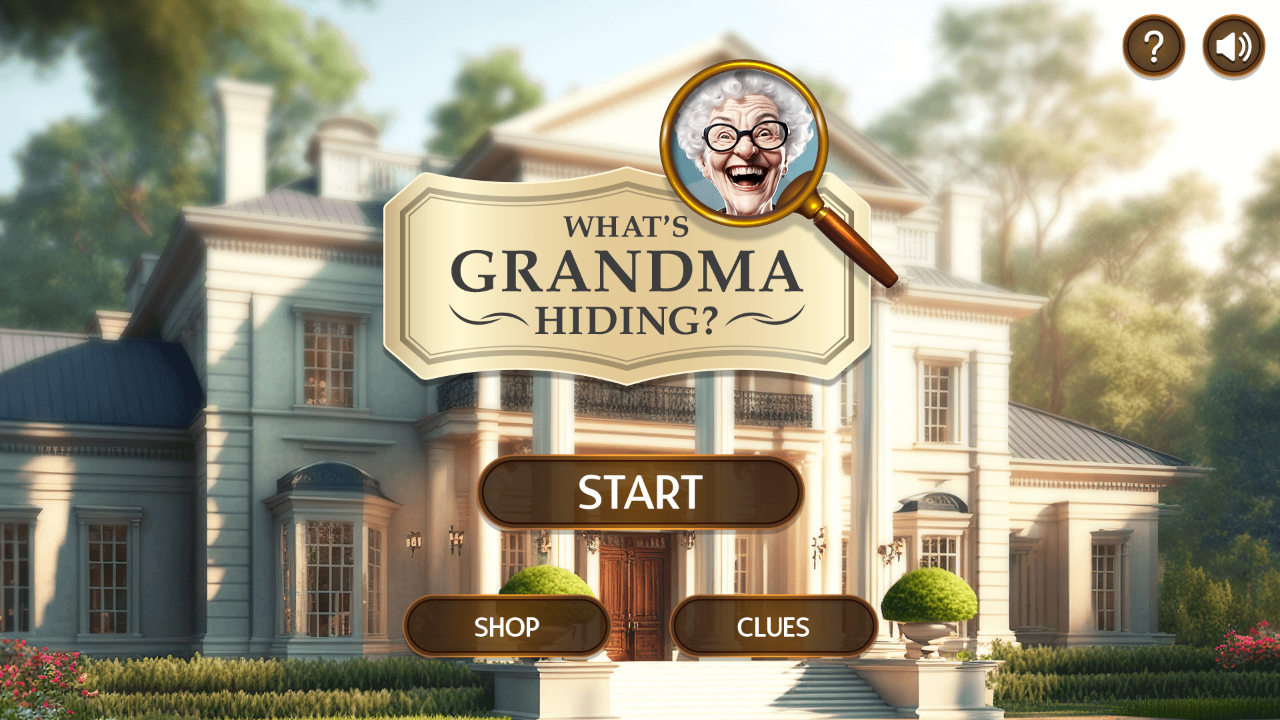

Navigated to game URL: https://safesites.marketjs-cloud2.com/en/safesites-ball-jump/index.html
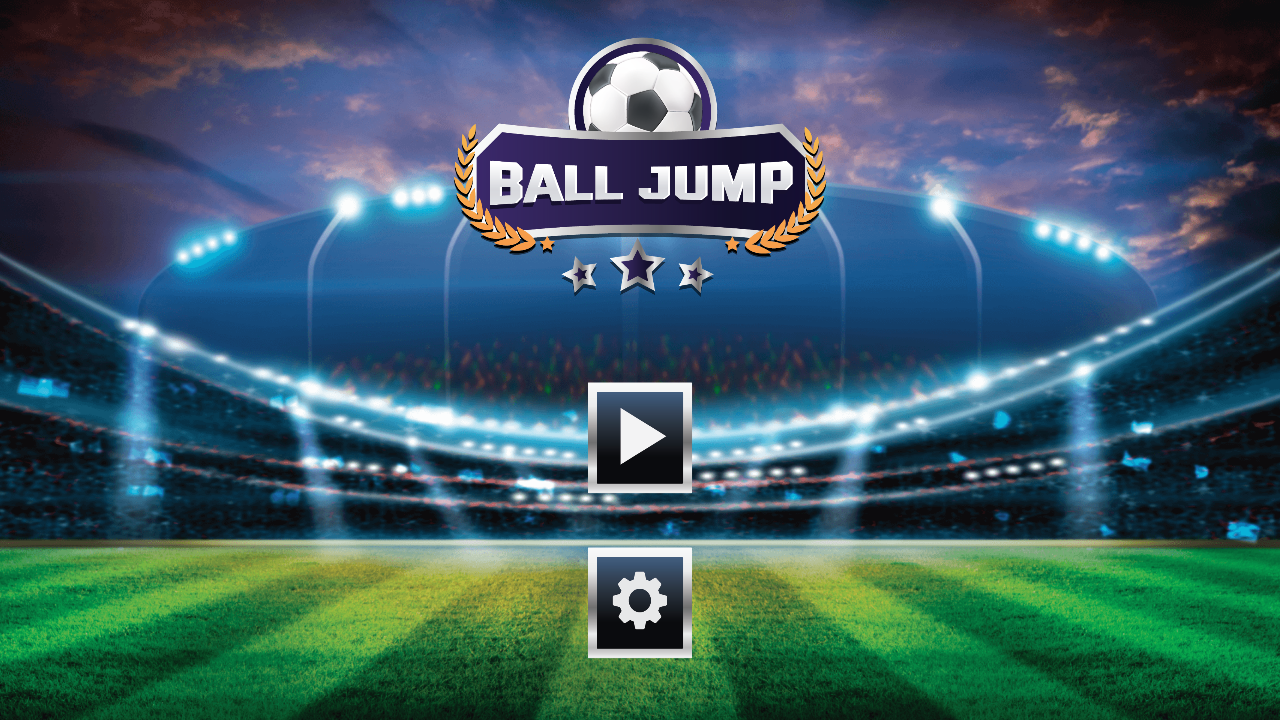

Game page loaded with domcontentloaded state
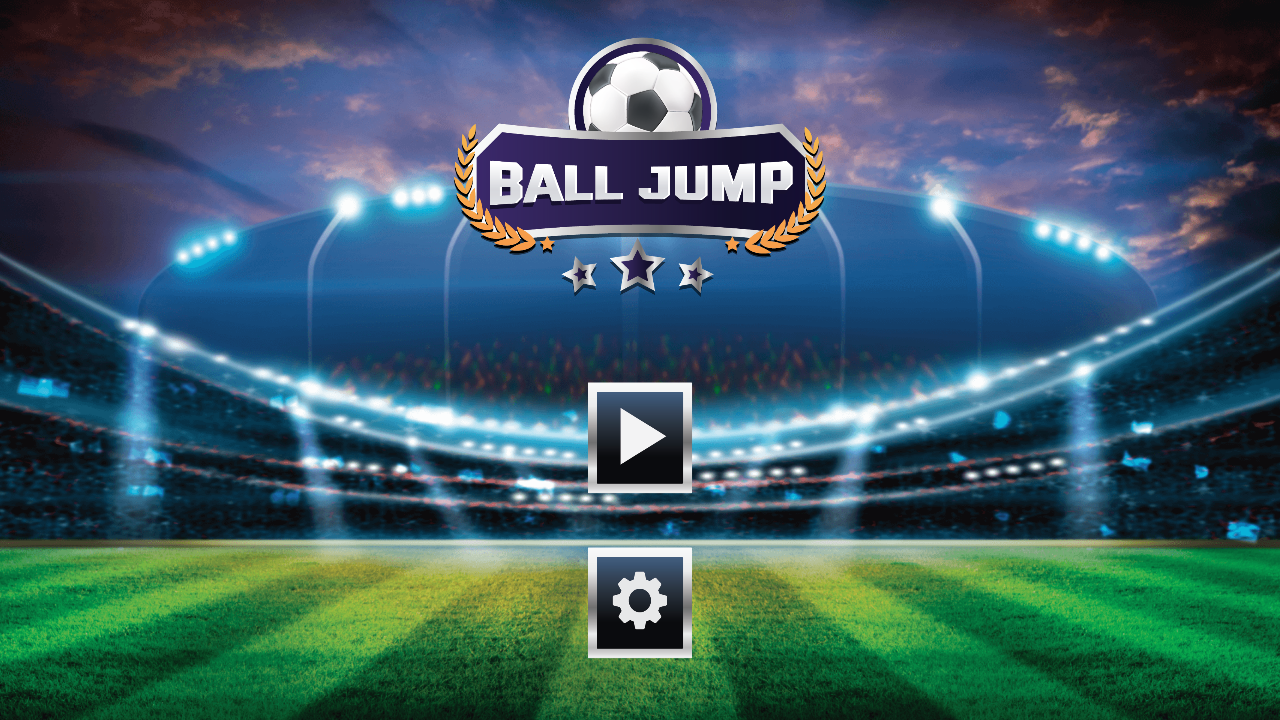

Opened new browser tab
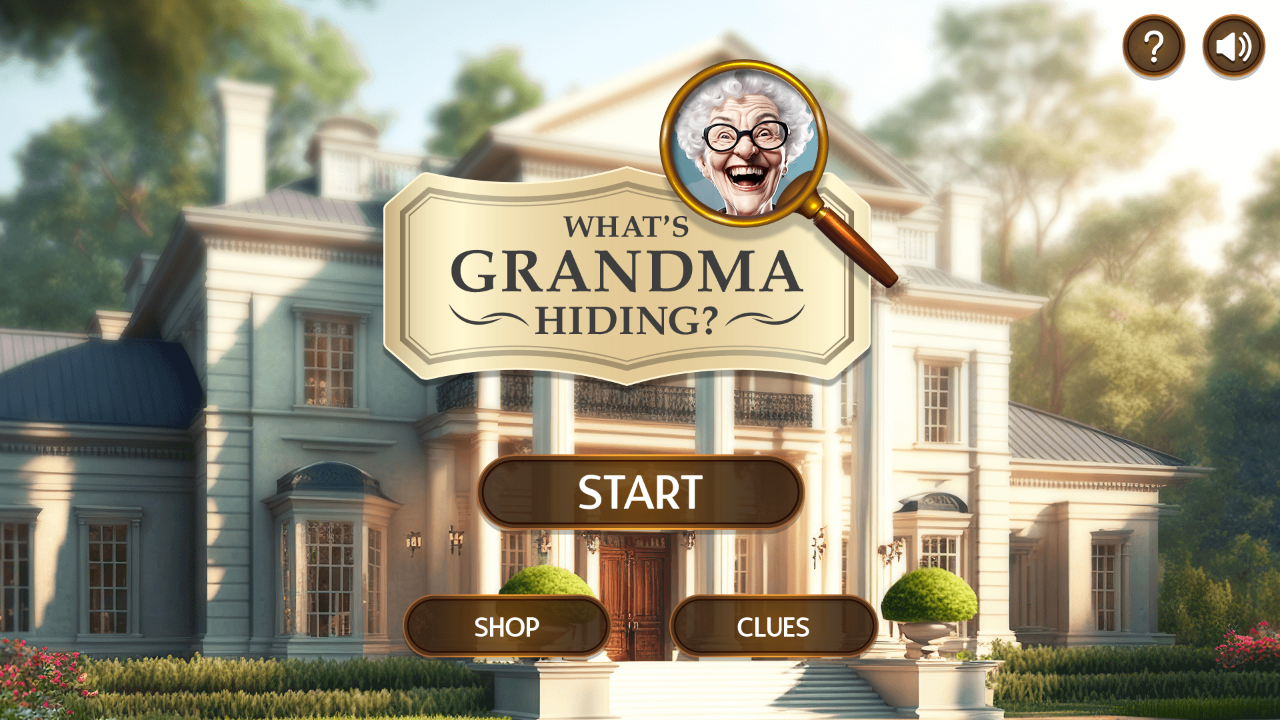

Navigated to game URL: https://safesites.marketjs-cloud2.com/en/safesites-snake-blockade/index.html
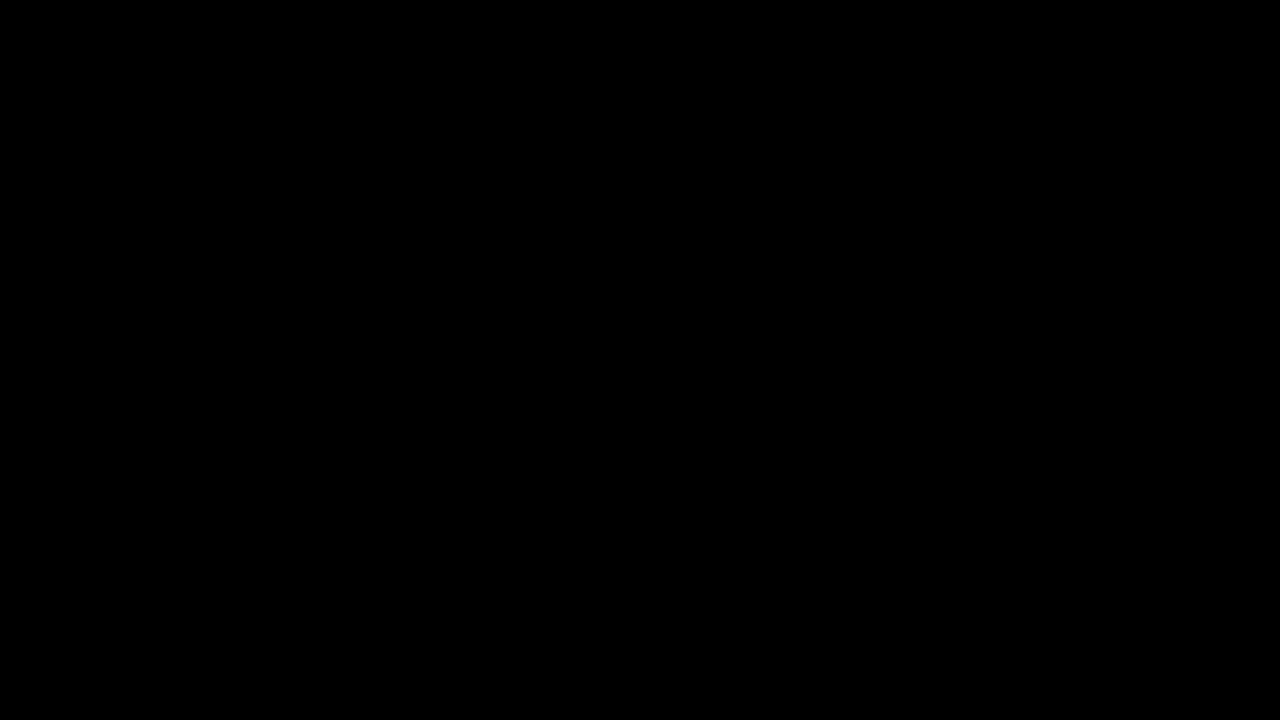

Game page loaded with domcontentloaded state
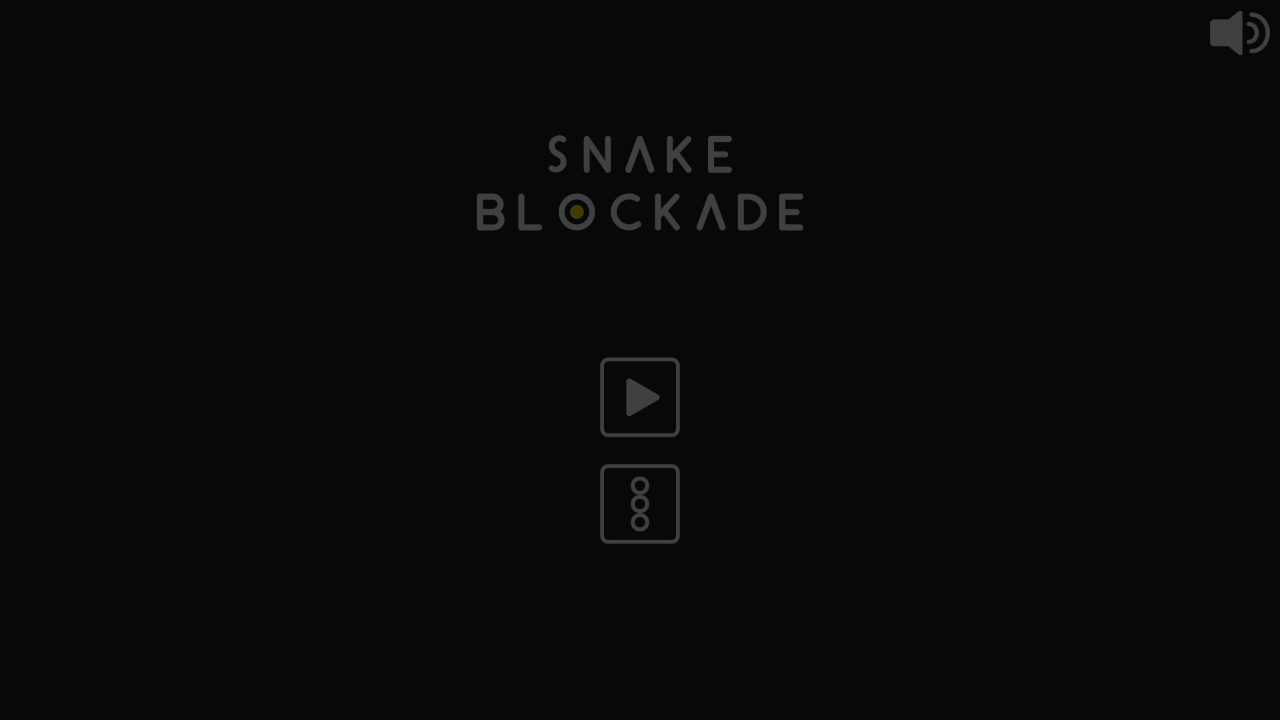

Opened new browser tab
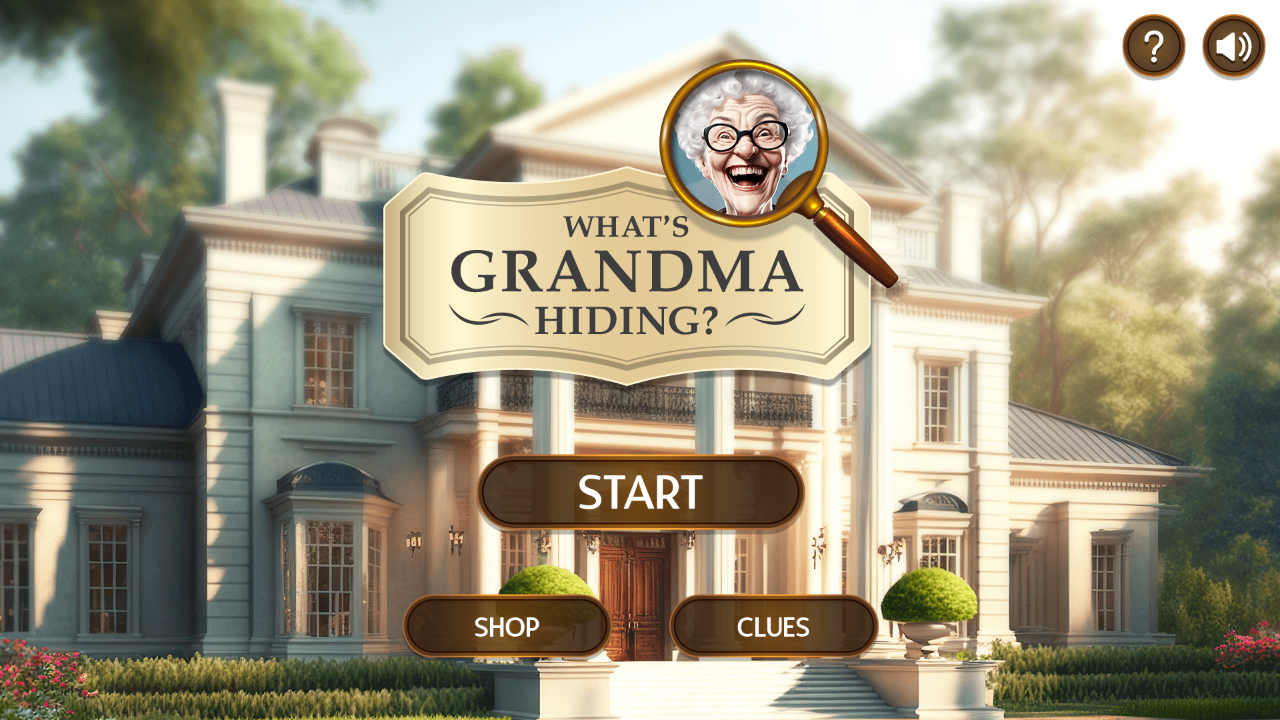

Navigated to game URL: https://safesites.marketjs-cloud2.com/en/safesites-evade-the-missile/index.html
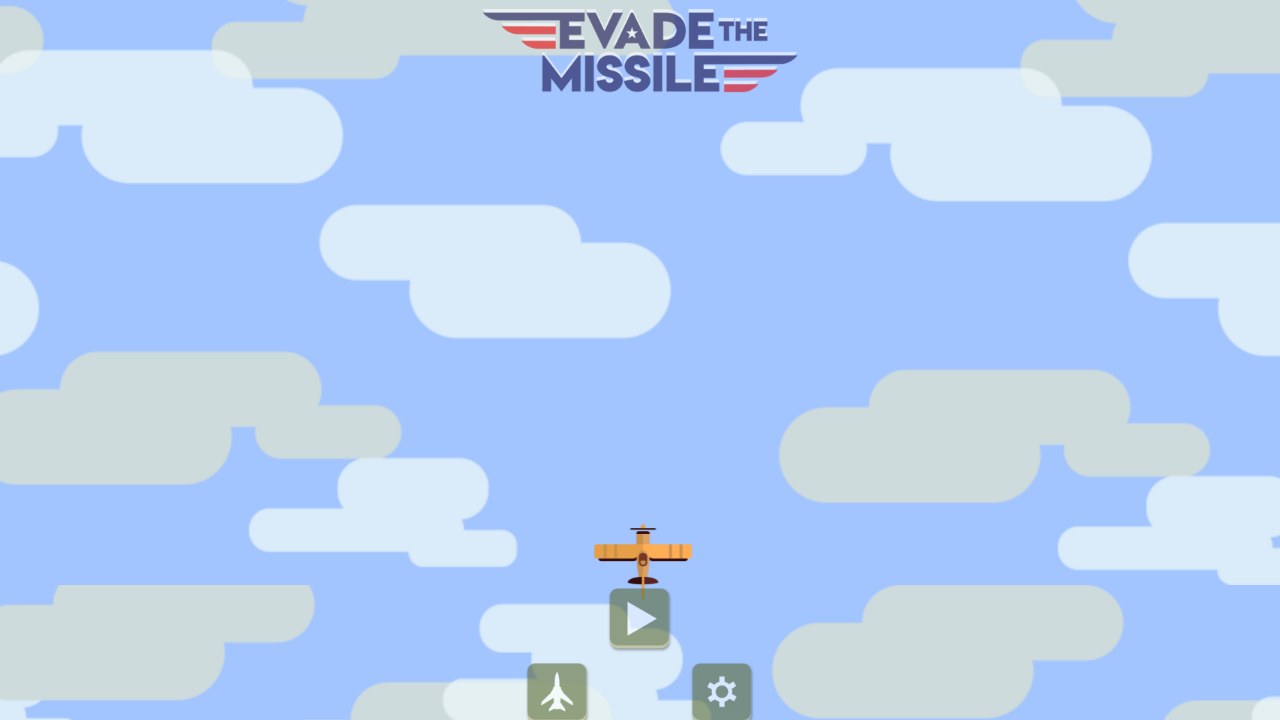

Game page loaded with domcontentloaded state
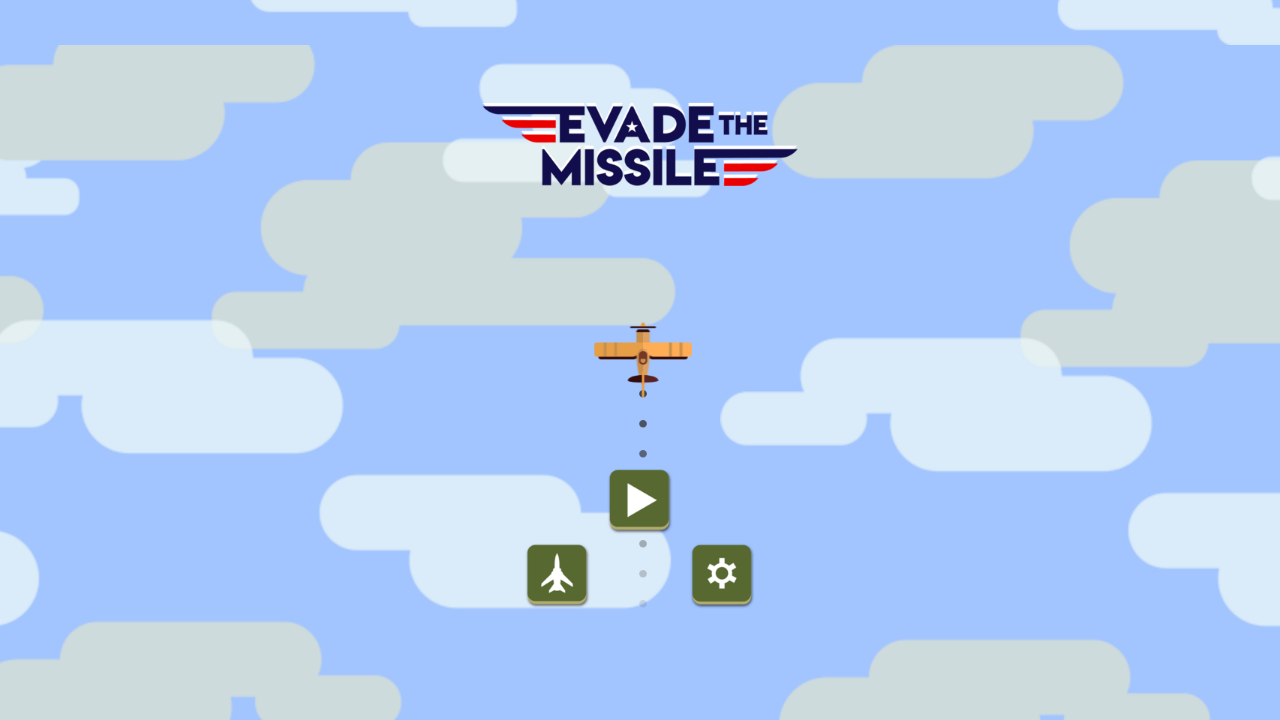

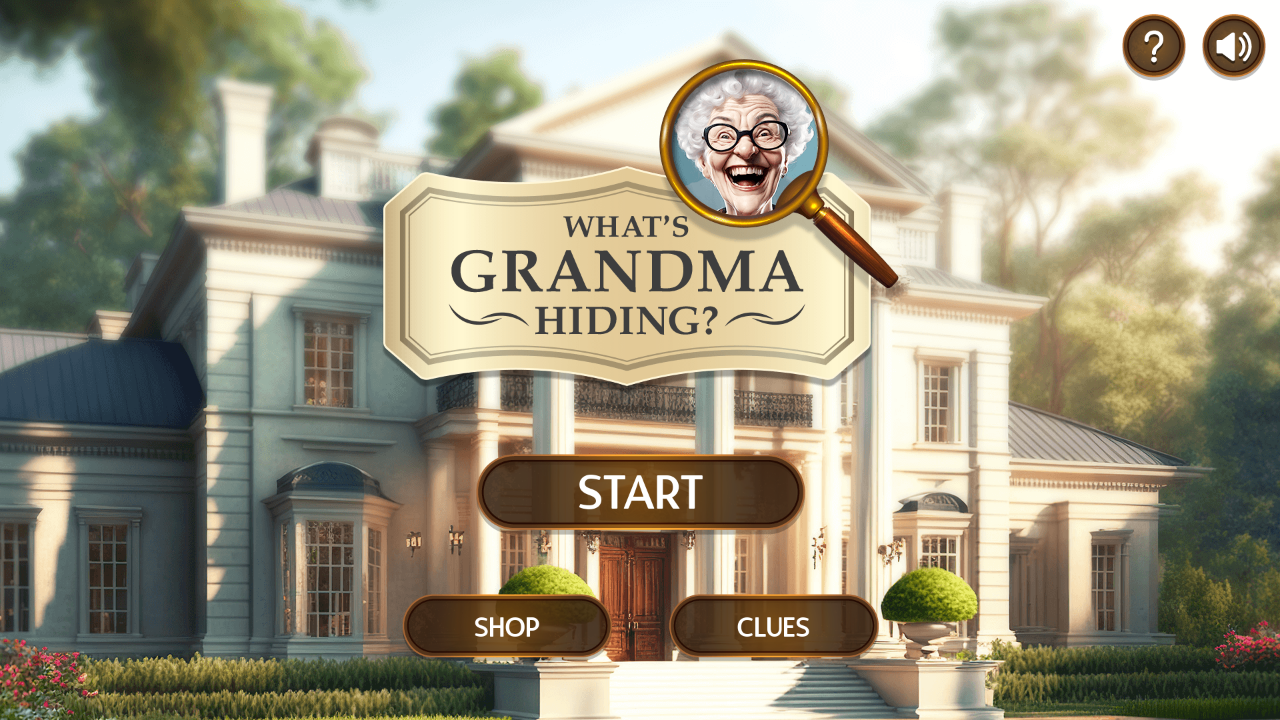